Navigates to Rediff website and verifies it loads

Starting URL: https://www.rediff.com/

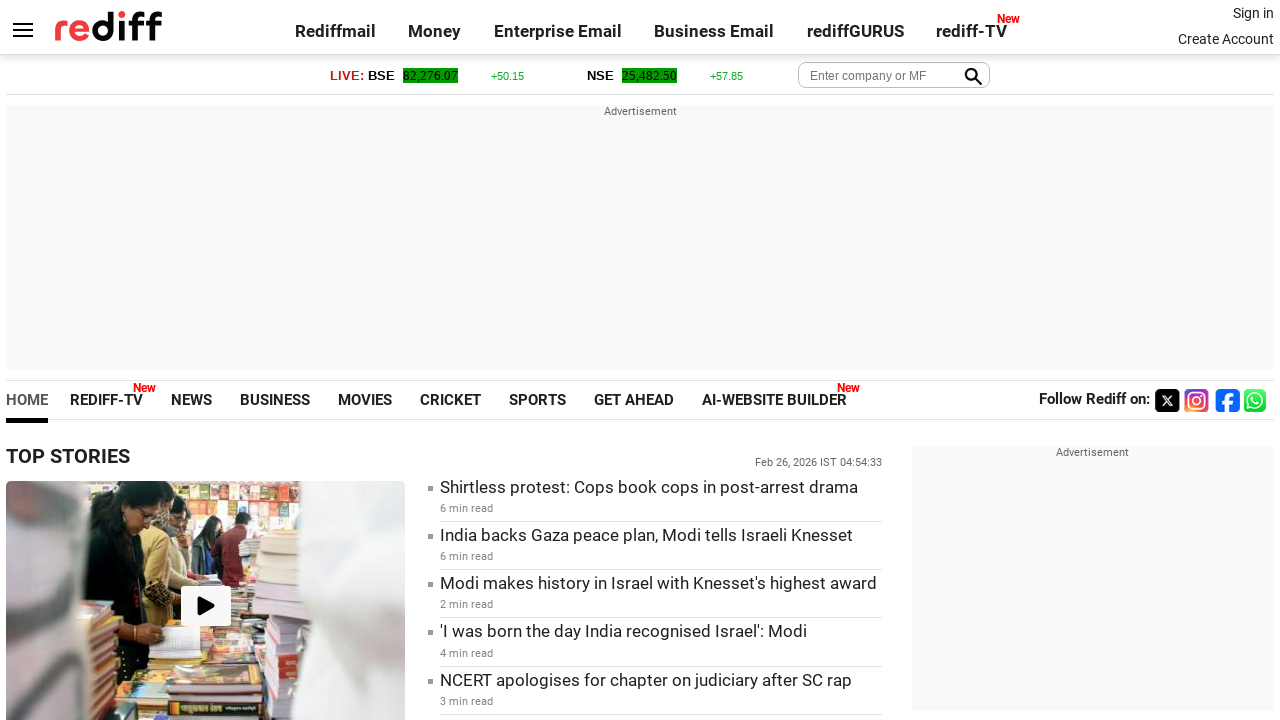

Waited for Rediff website to load (networkidle state)
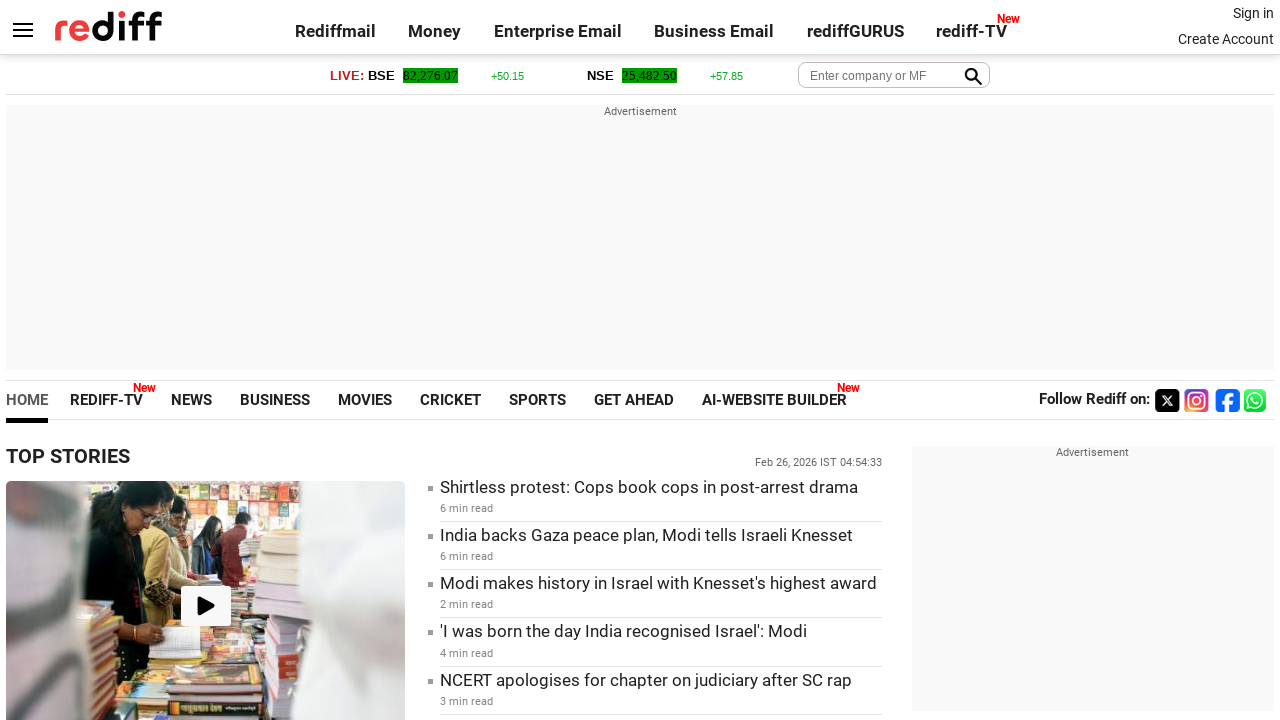

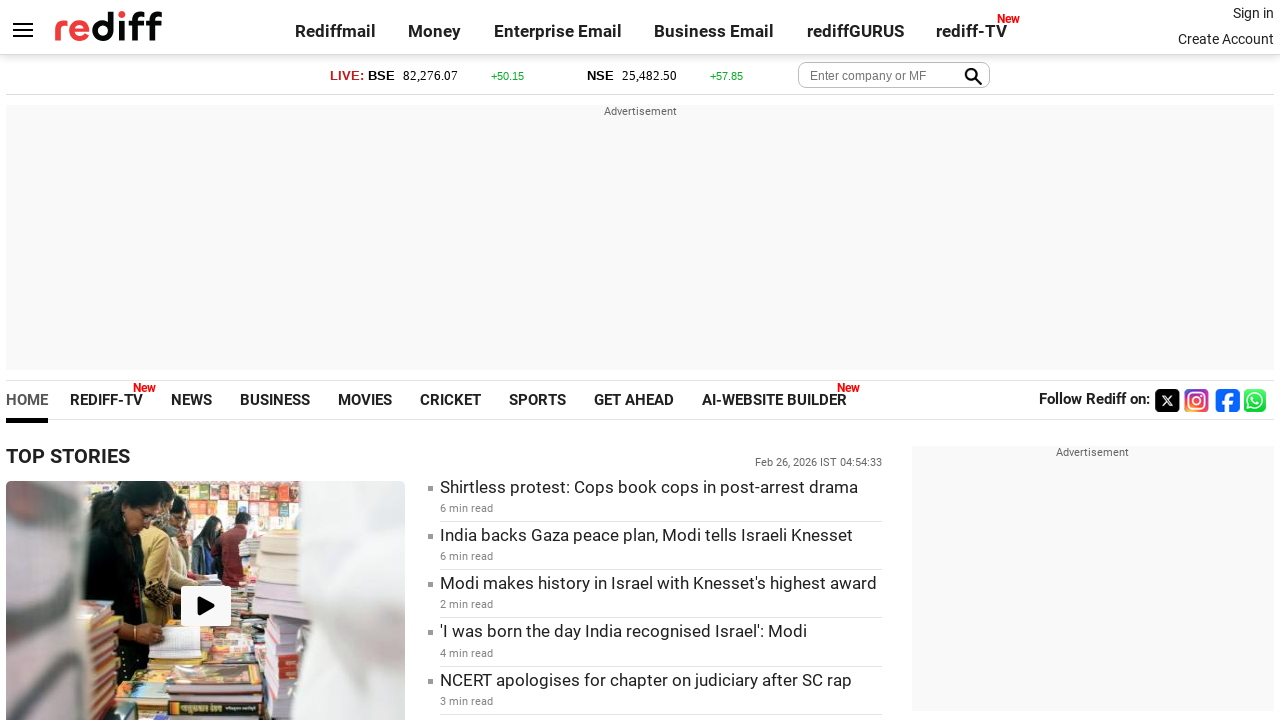